Tests different button click types on a demo page: performs a double-click, right-click, and regular click on separate buttons, verifying the appropriate message appears after each action.

Starting URL: https://demoqa.com/buttons

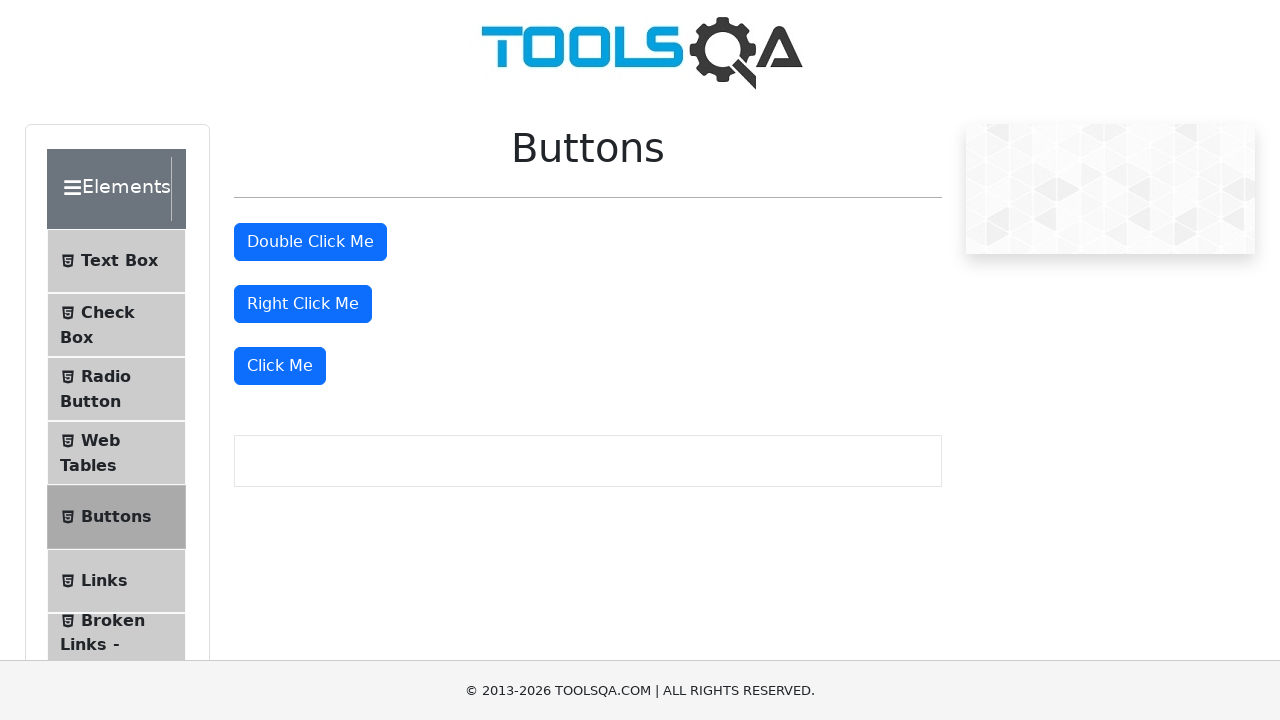

Double-clicked the 'Double Click Me' button at (310, 242) on internal:role=button[name="Double Click Me"i]
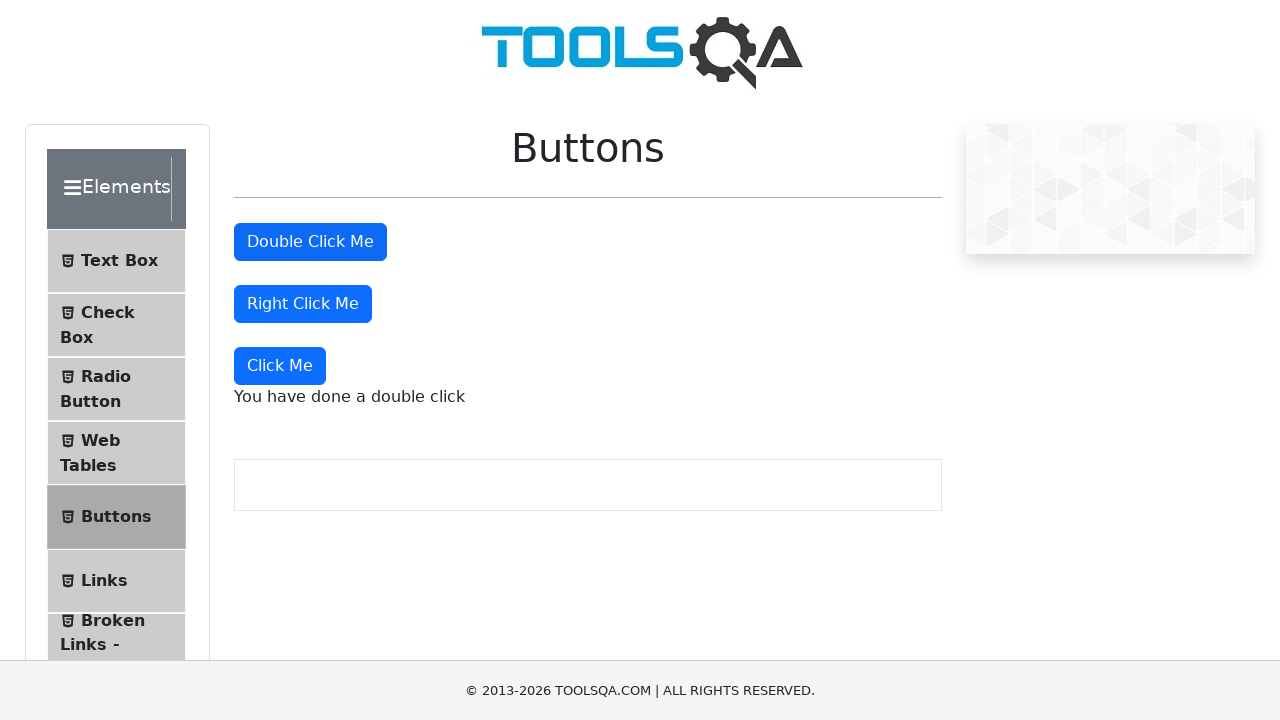

Verified double-click message appeared
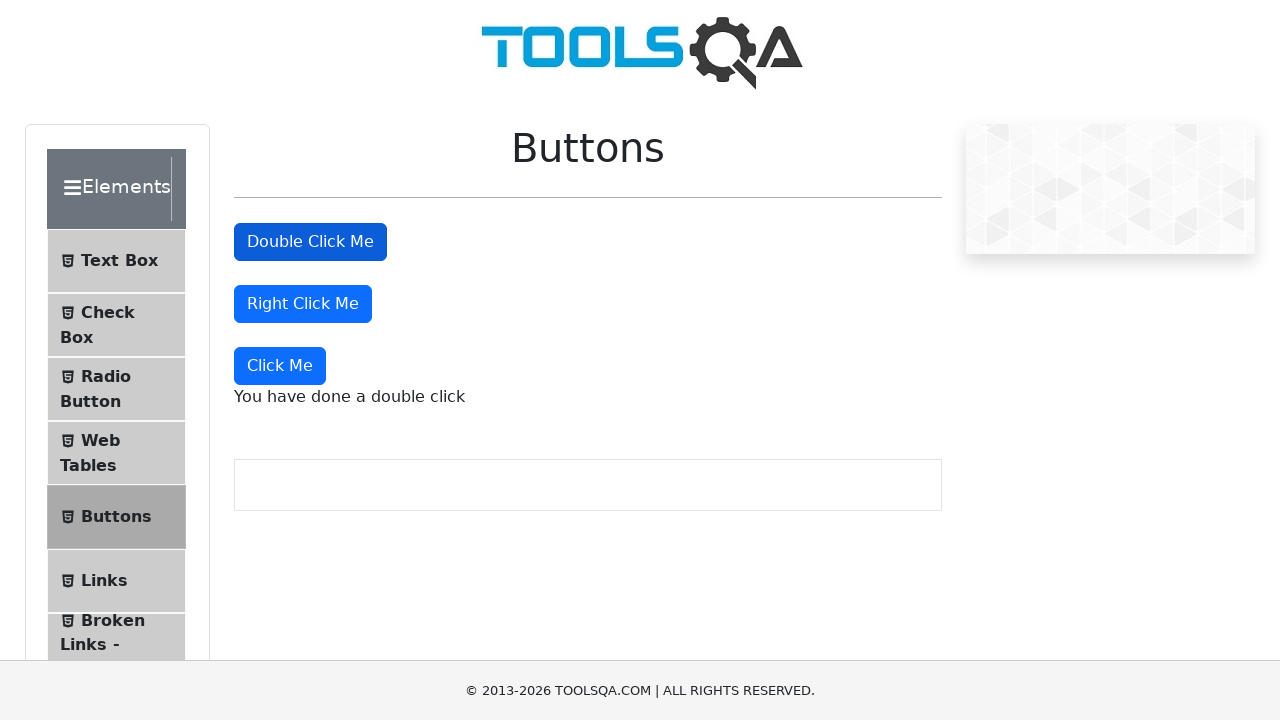

Right-clicked the 'Right Click Me' button at (303, 304) on internal:role=button[name="Right Click Me"i]
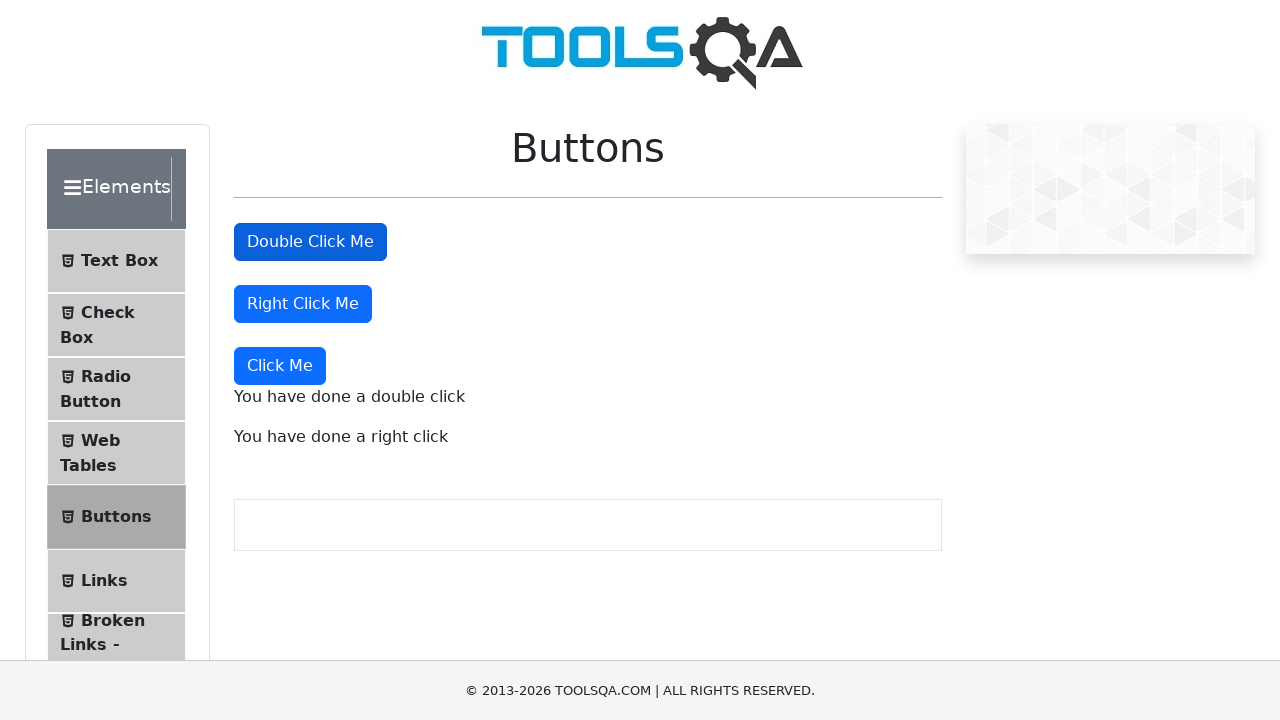

Verified right-click message appeared
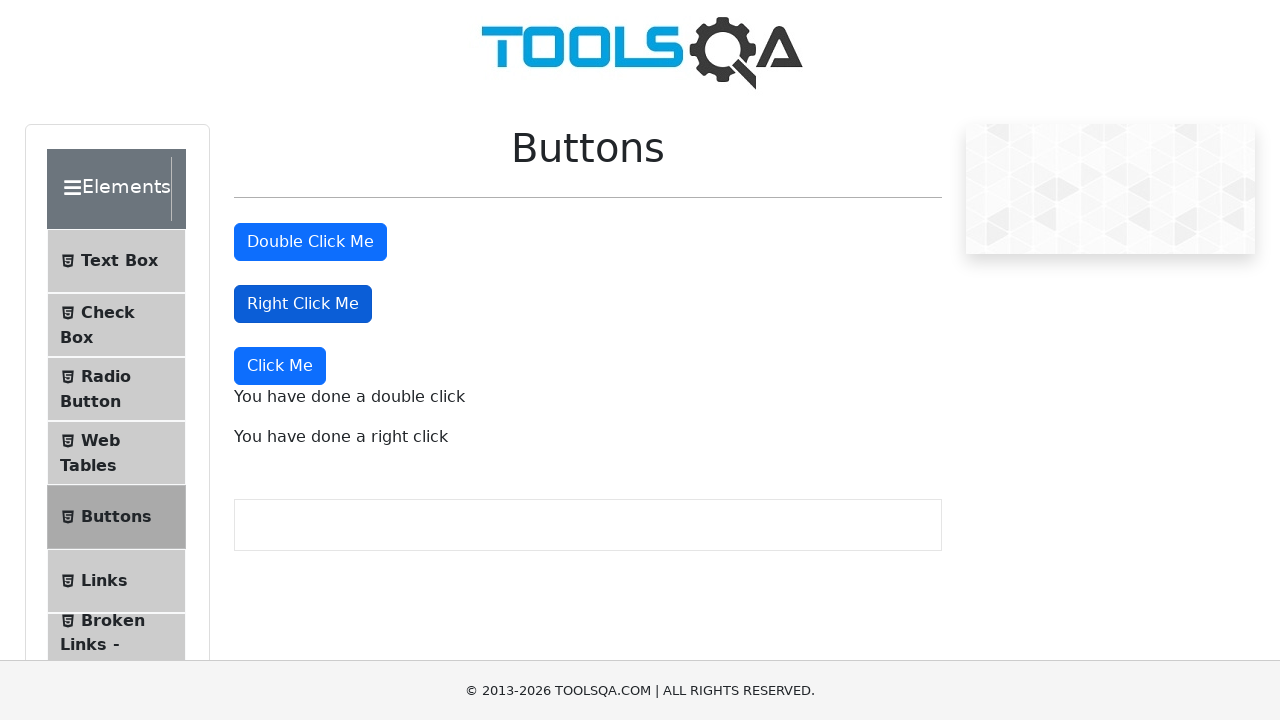

Clicked the 'Click Me' button at (280, 366) on internal:role=button[name="Click Me"s]
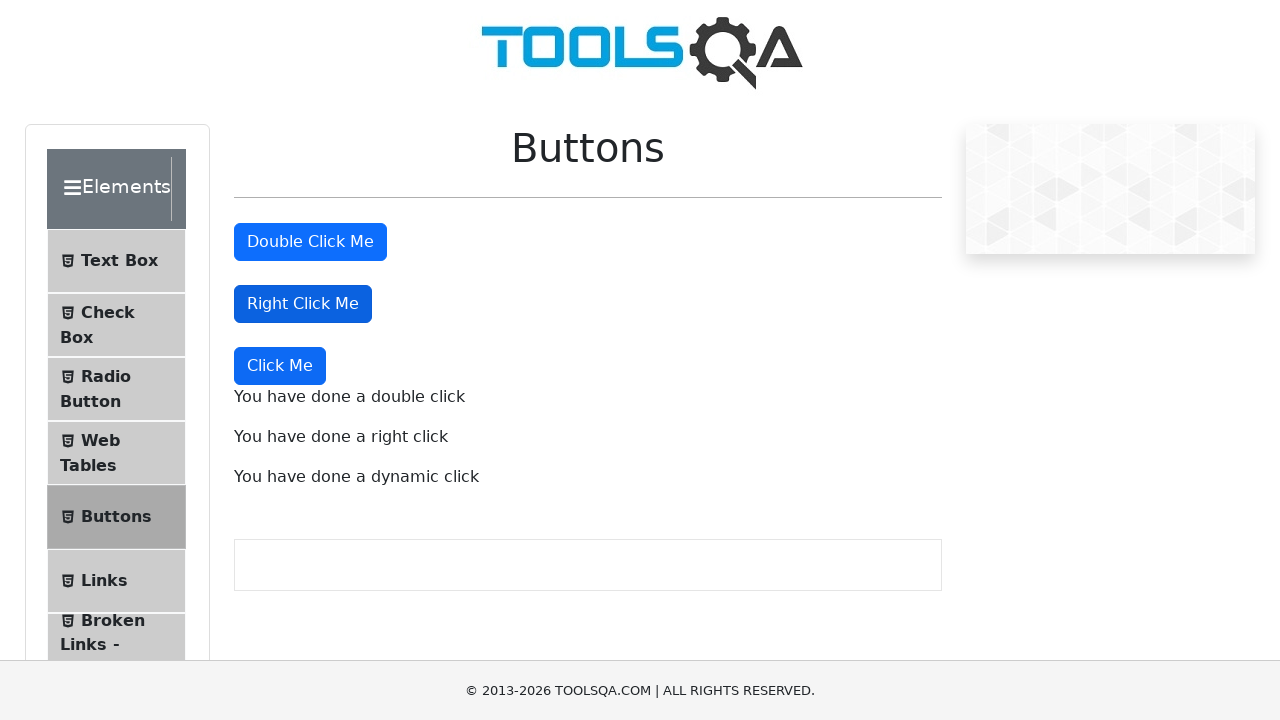

Verified dynamic click message appeared
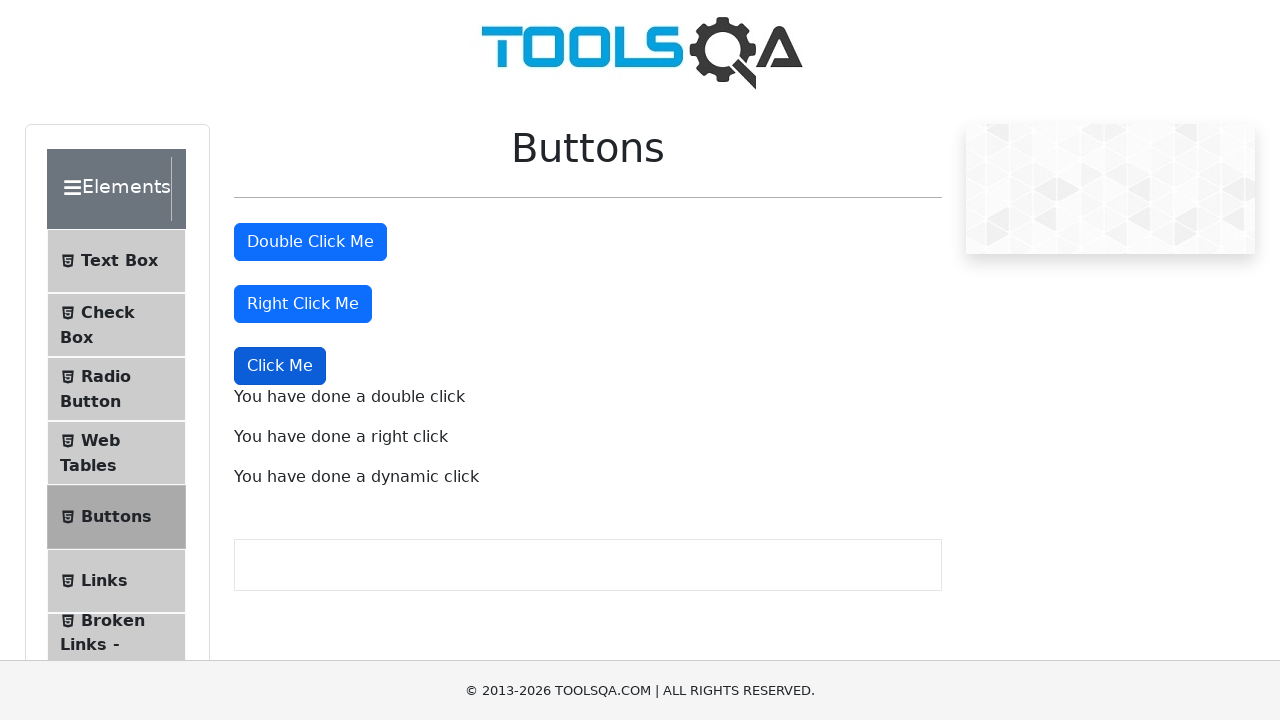

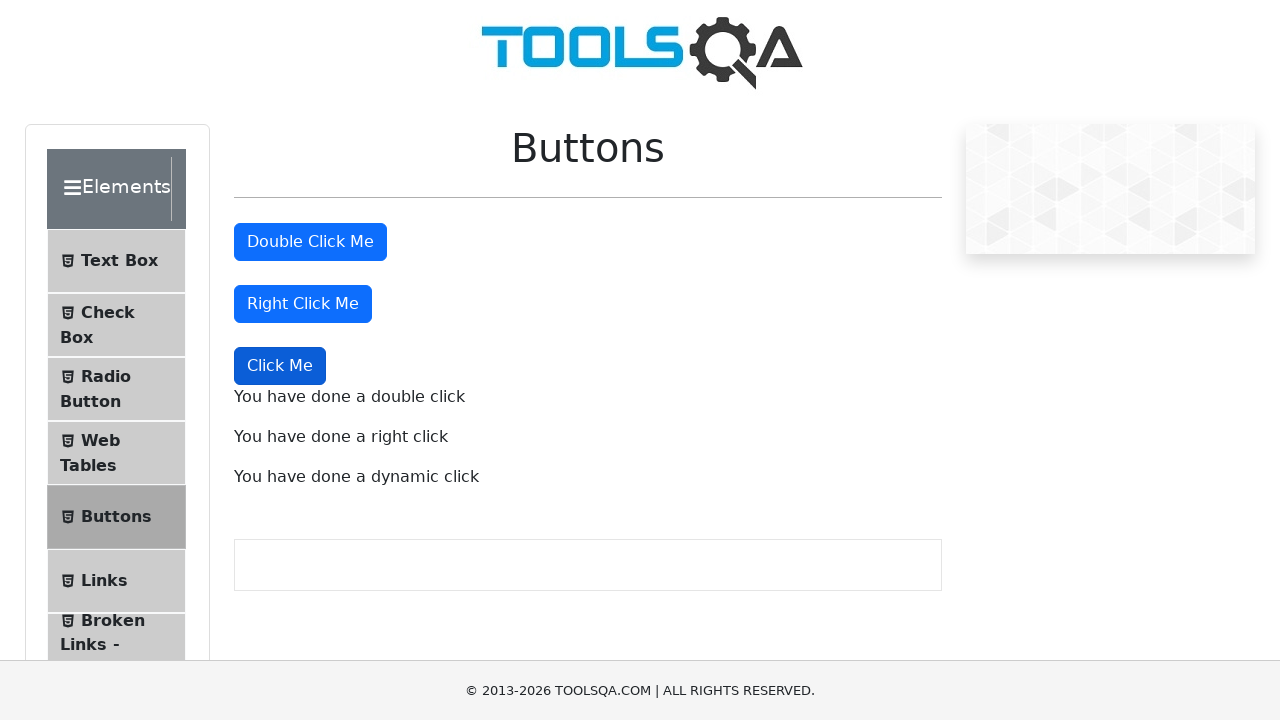